Navigates to the TutorialsNinja demo website homepage

Starting URL: https://tutorialsninja.com/demo/

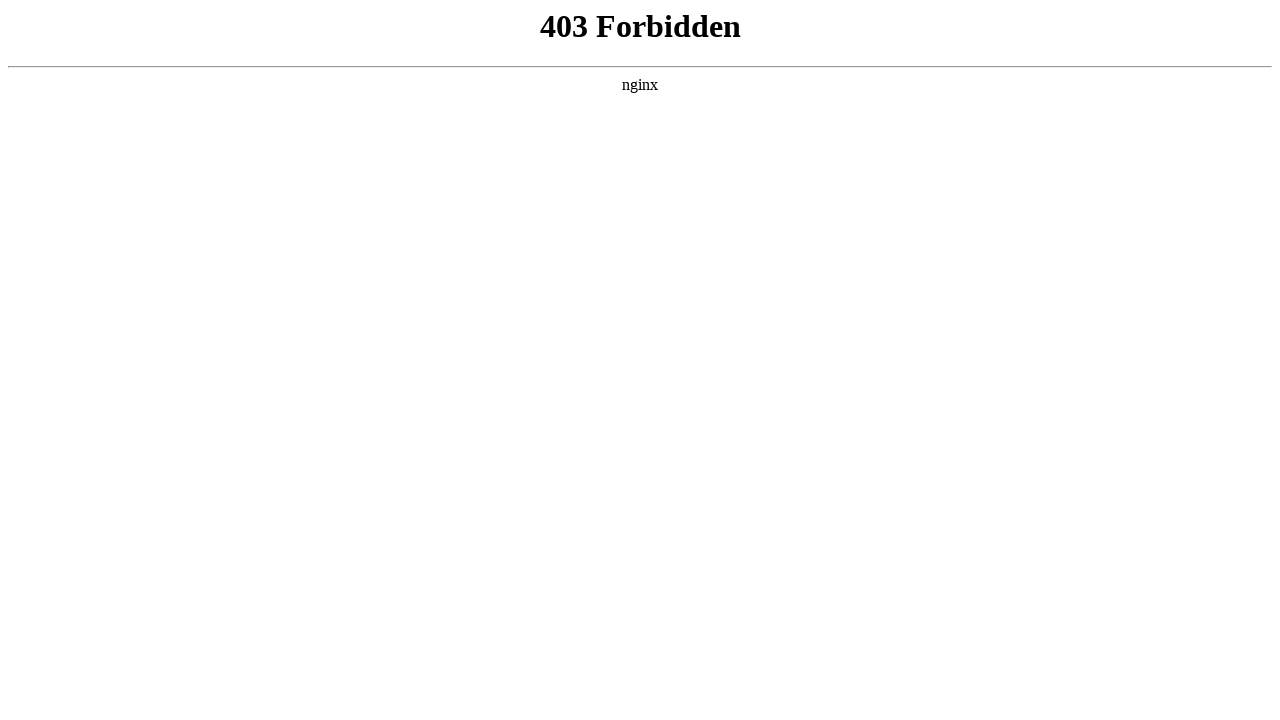

Navigated to TutorialsNinja demo website homepage at https://tutorialsninja.com/demo/
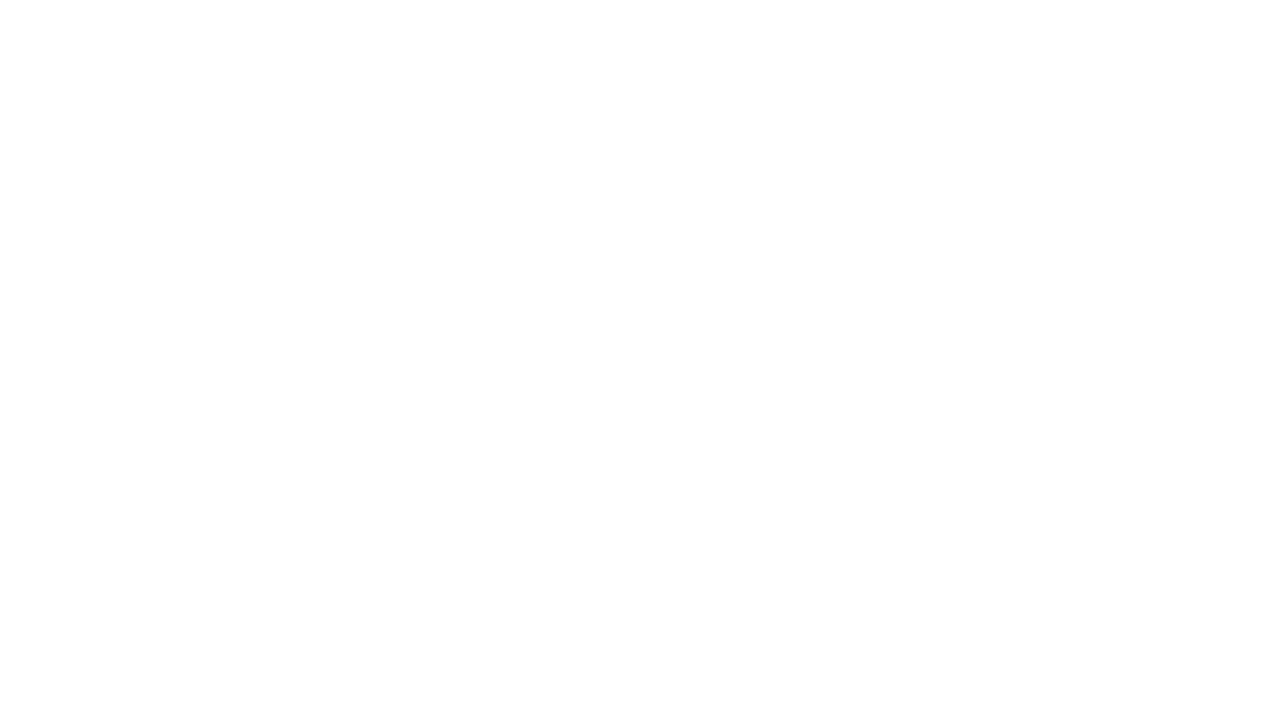

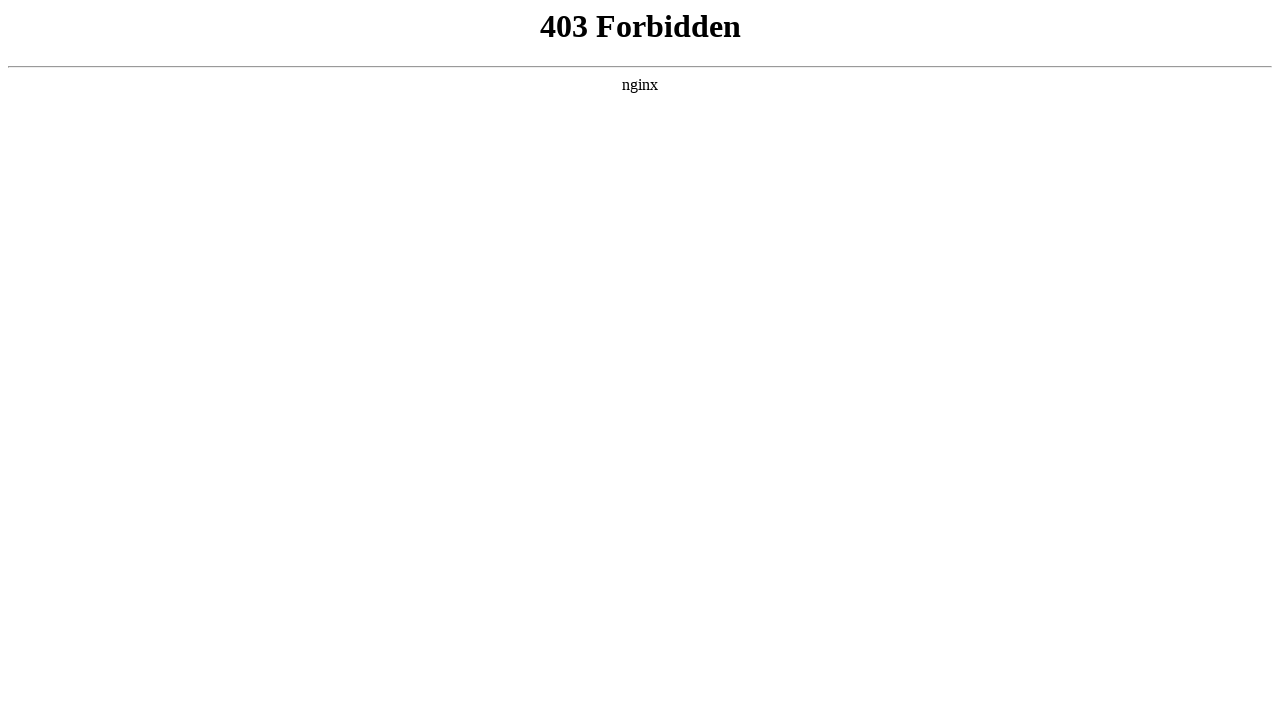